Clicks button1 and verifies the text "Tekst dla przycisku 1" appears

Starting URL: https://testerautomatyczny2023.github.io/CookieTesting/relativeone.html

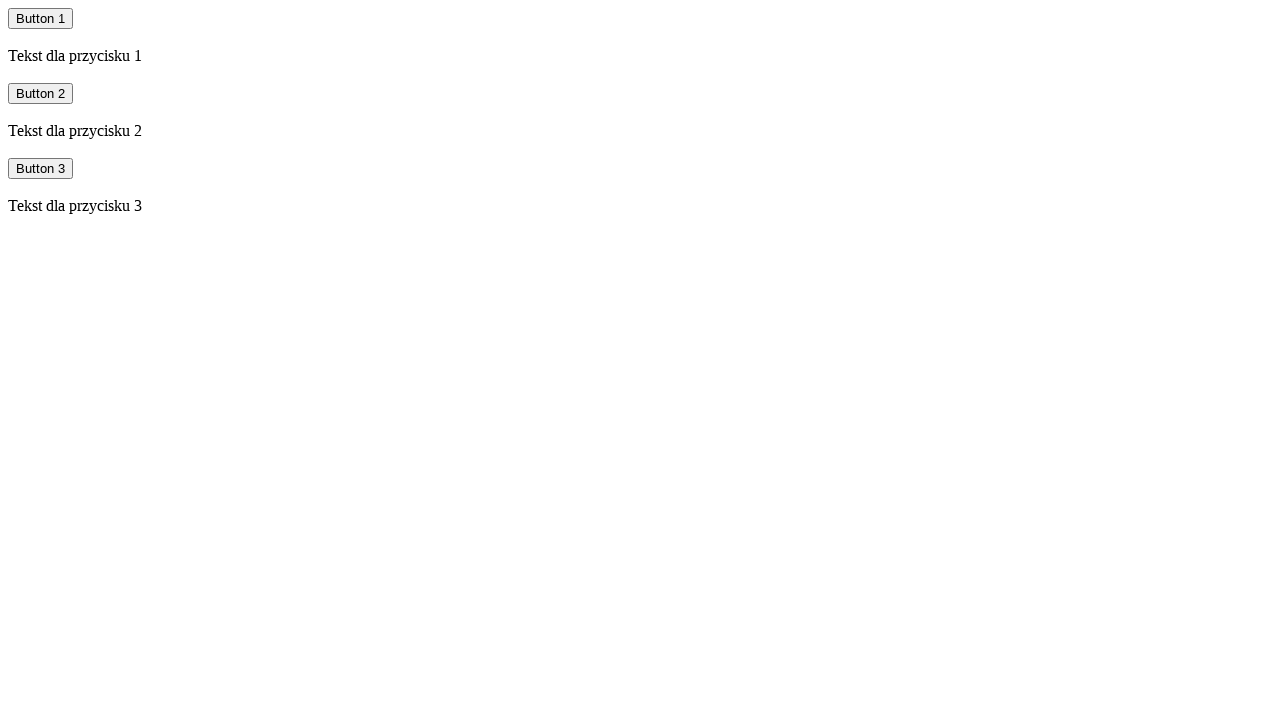

Clicked button1 element at (40, 18) on #button1
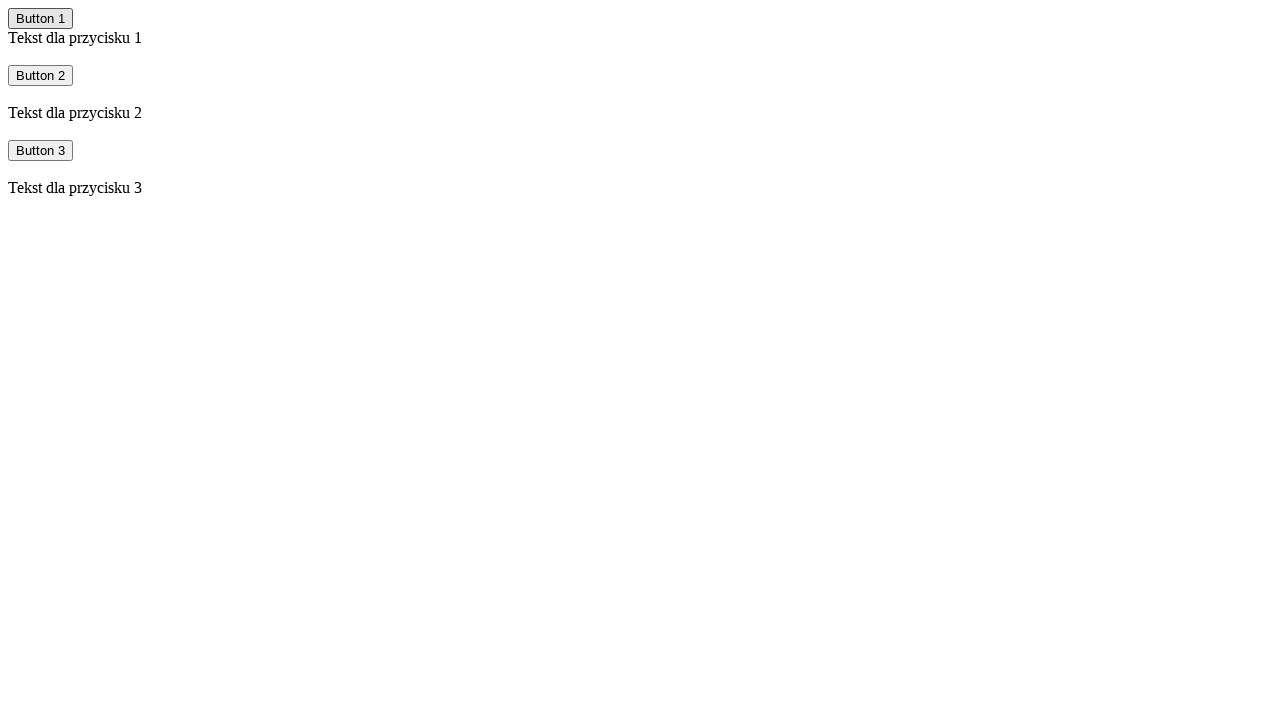

Located element containing 'Tekst dla przycisku 1' text
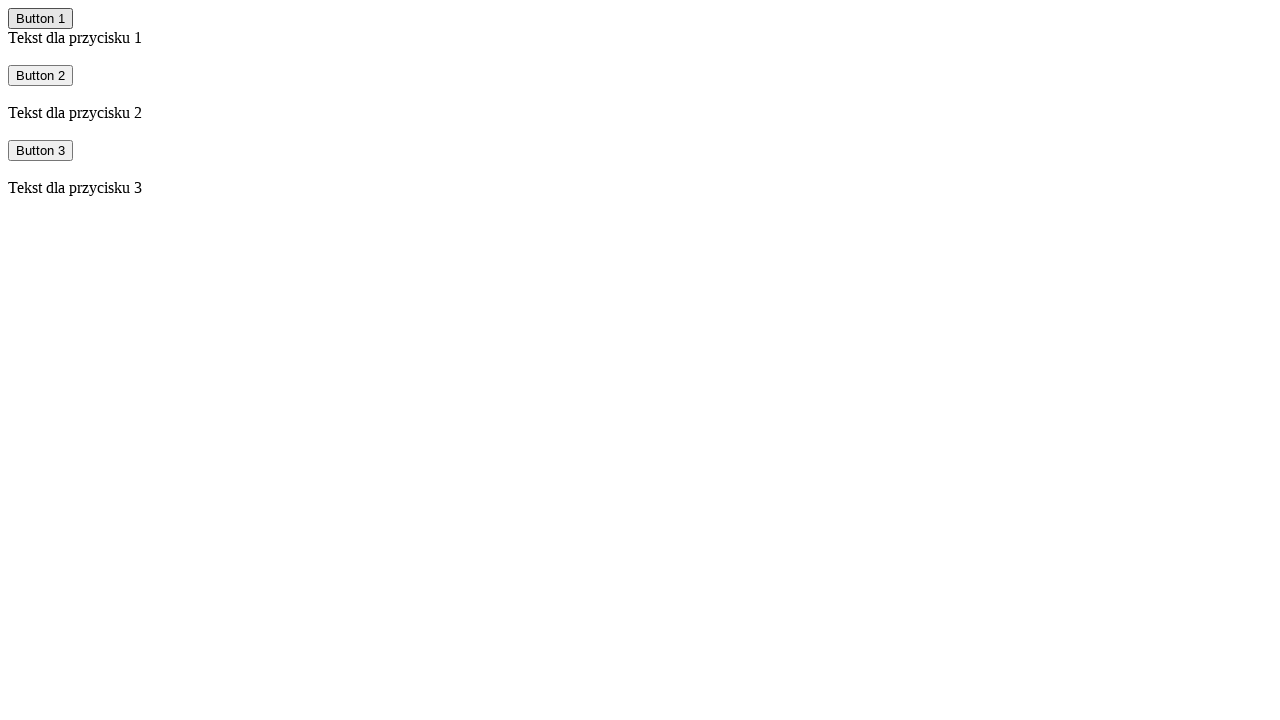

Verified that button text content equals 'Tekst dla przycisku 1'
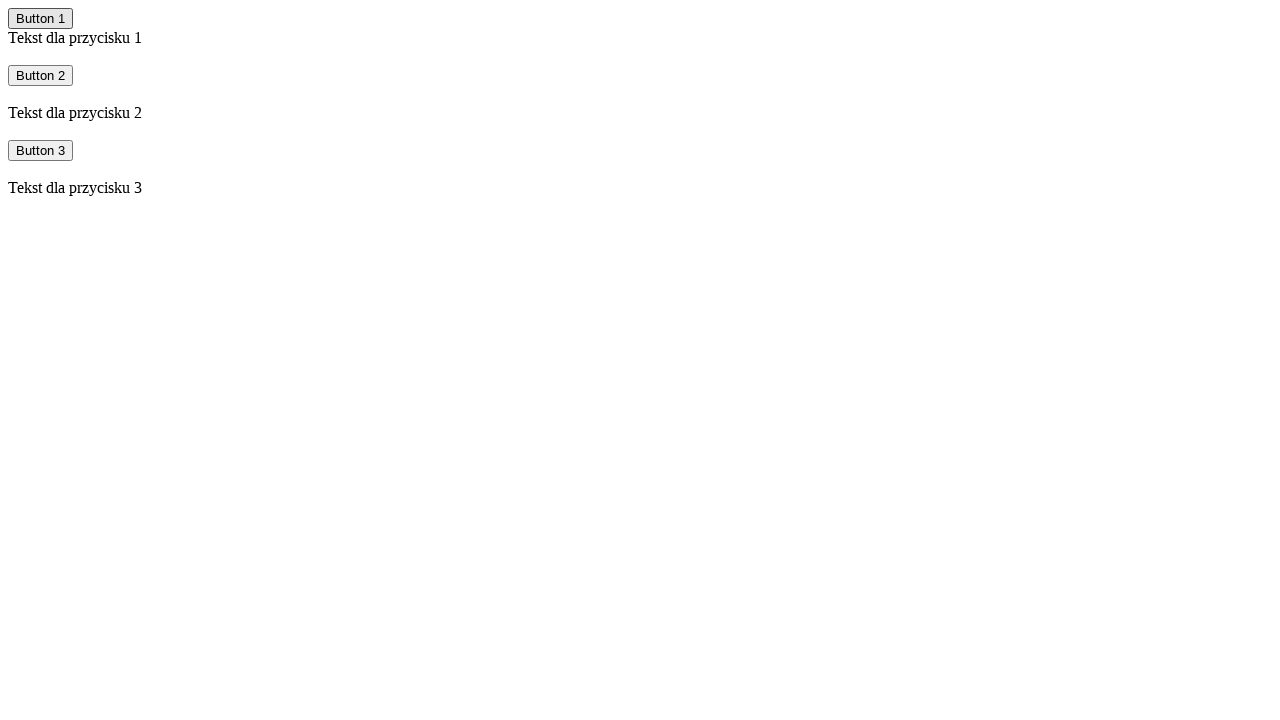

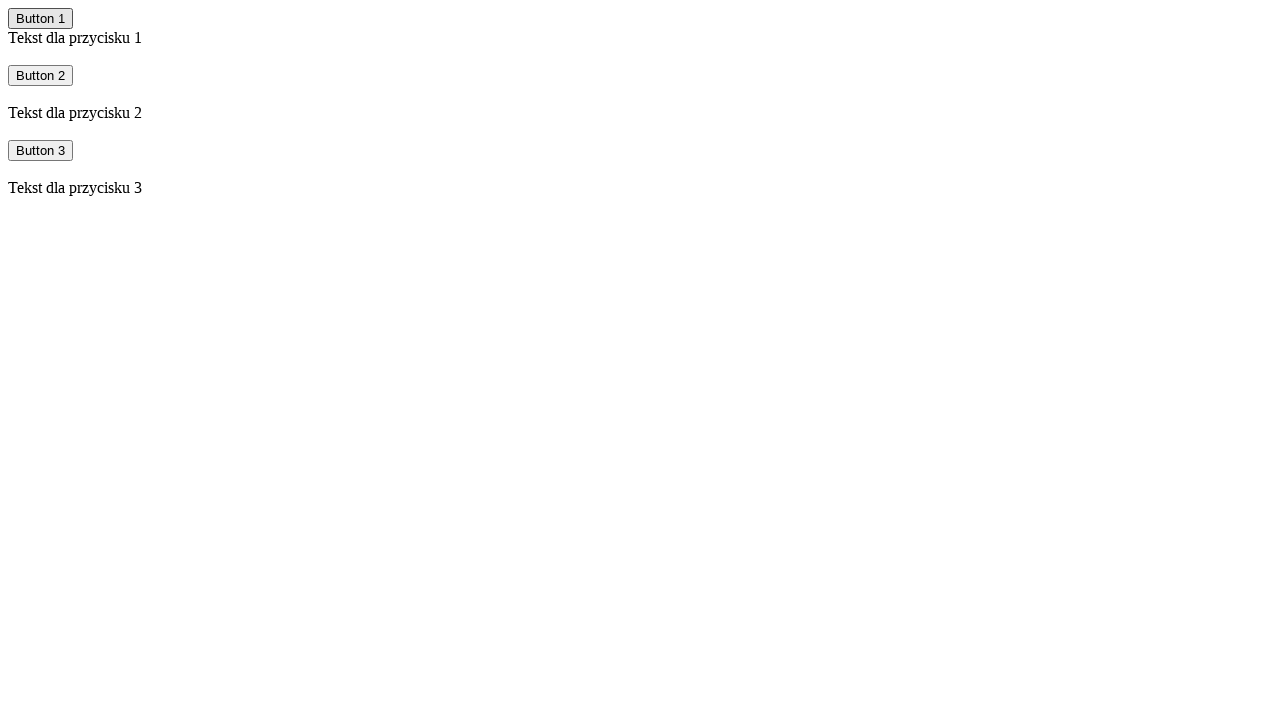